Tests horizontal scrolling functionality by scrolling right and then left on a dashboard page using JavaScript execution

Starting URL: https://dashboards.handmadeinteractive.com/jasonlove/

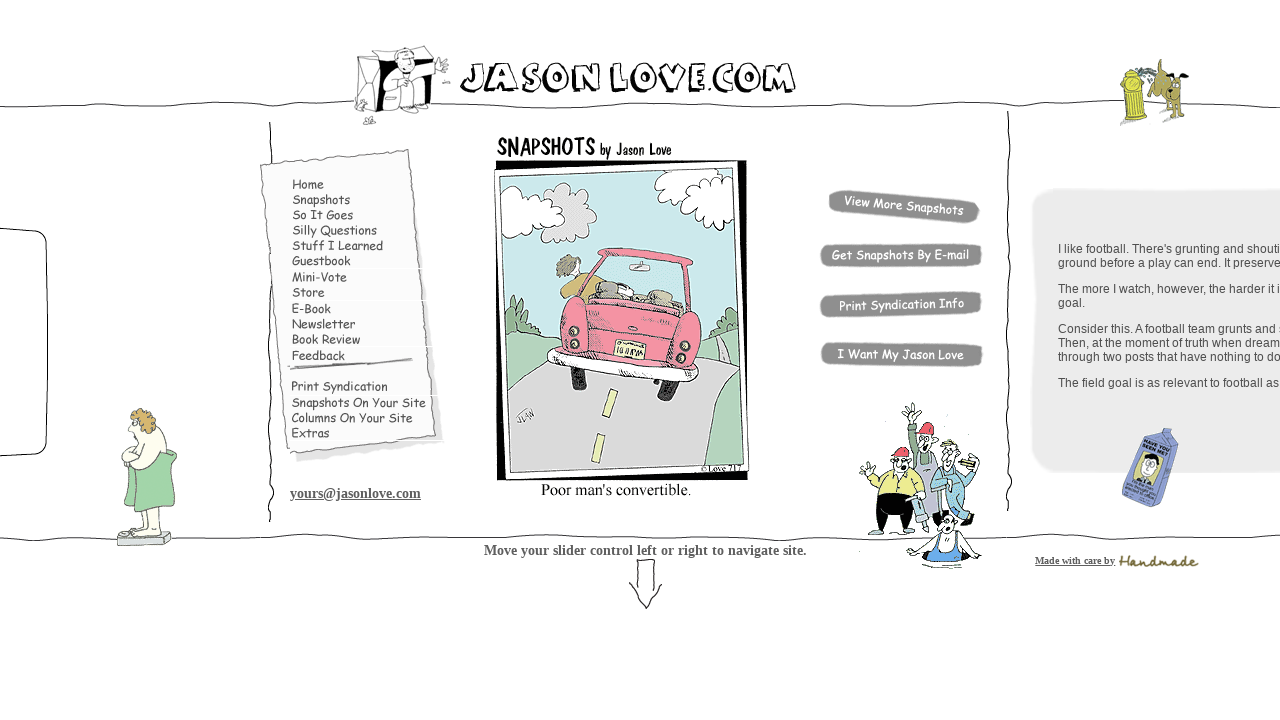

Scrolled right by 500 pixels on dashboard
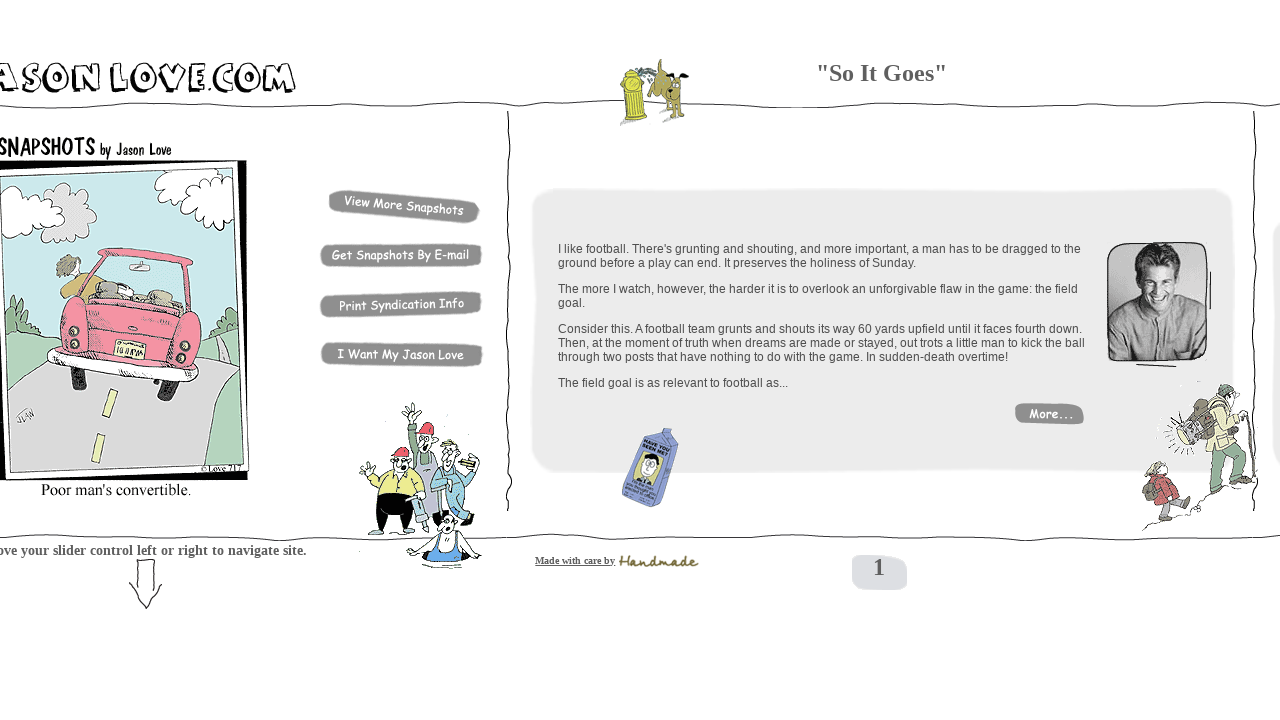

Scrolled right by another 500 pixels on dashboard
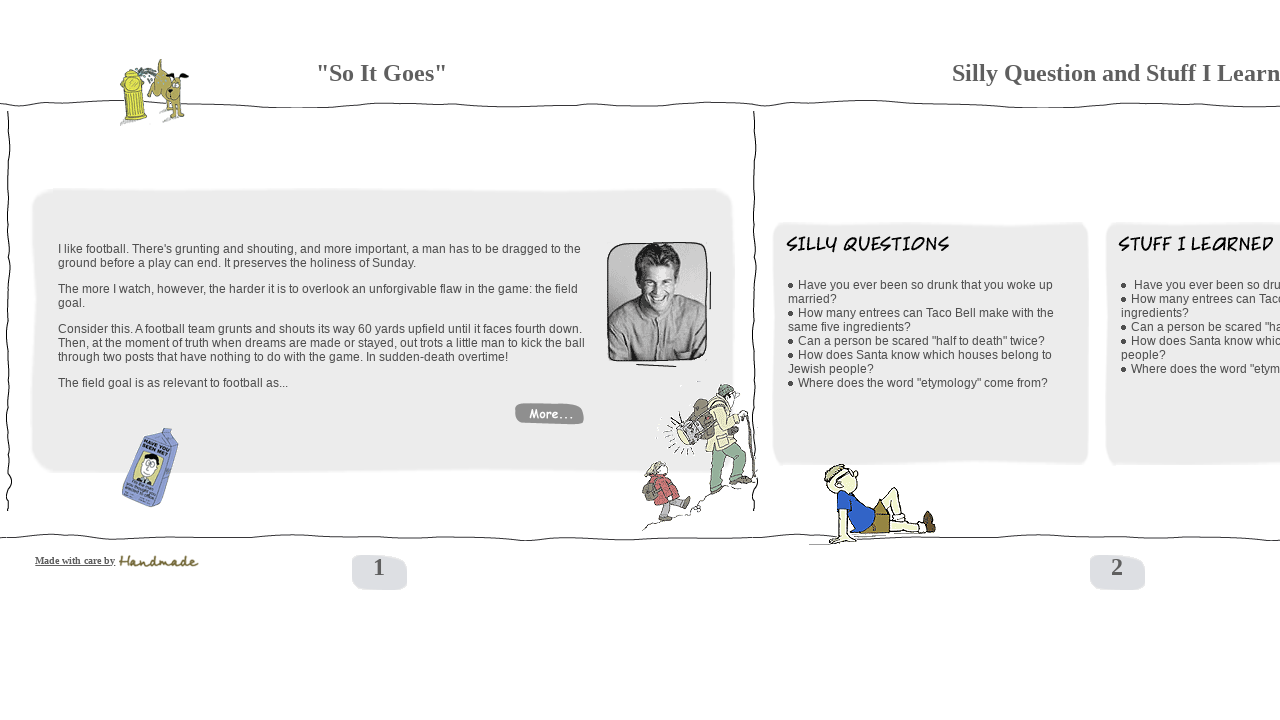

Scrolled left by 500 pixels on dashboard
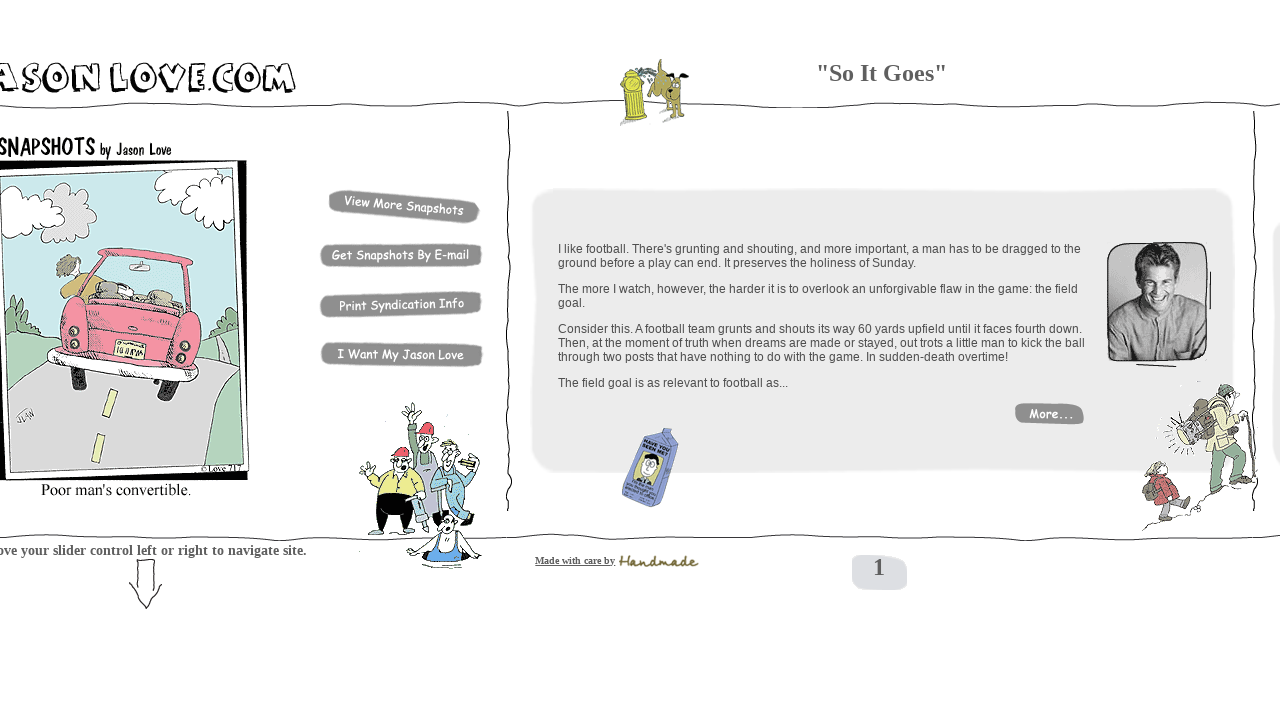

Scrolled left by 800 pixels on dashboard
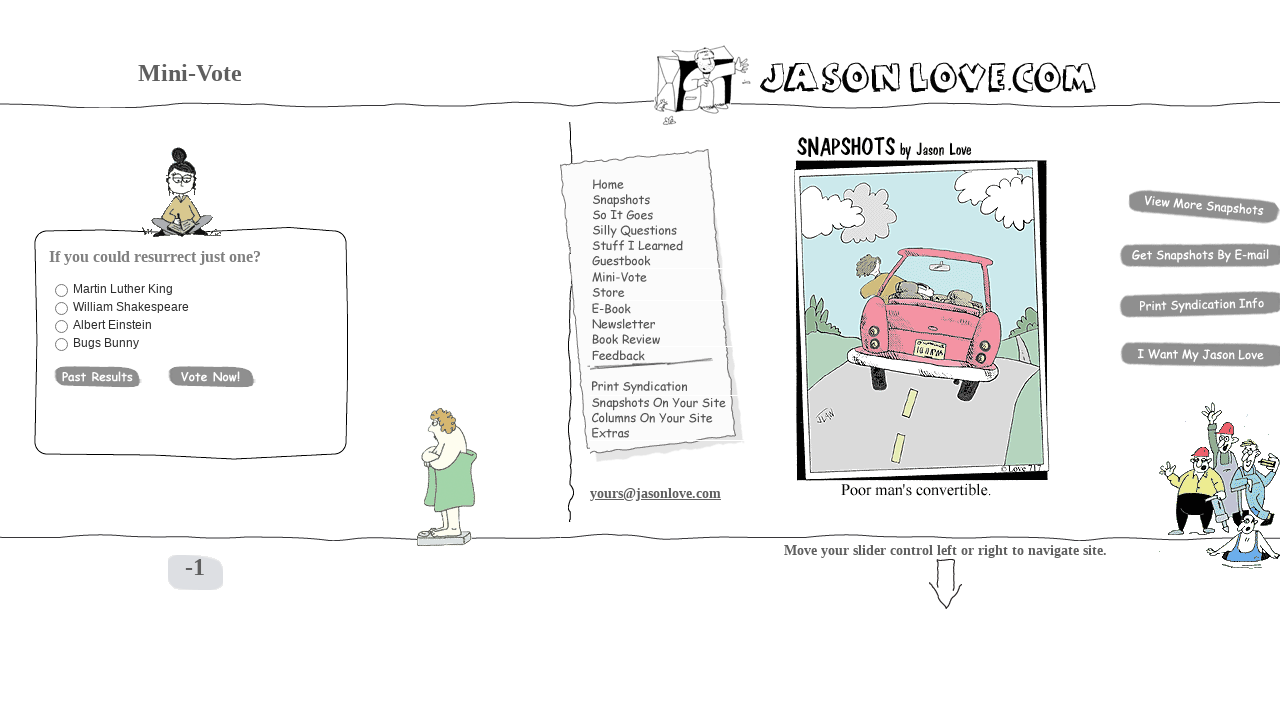

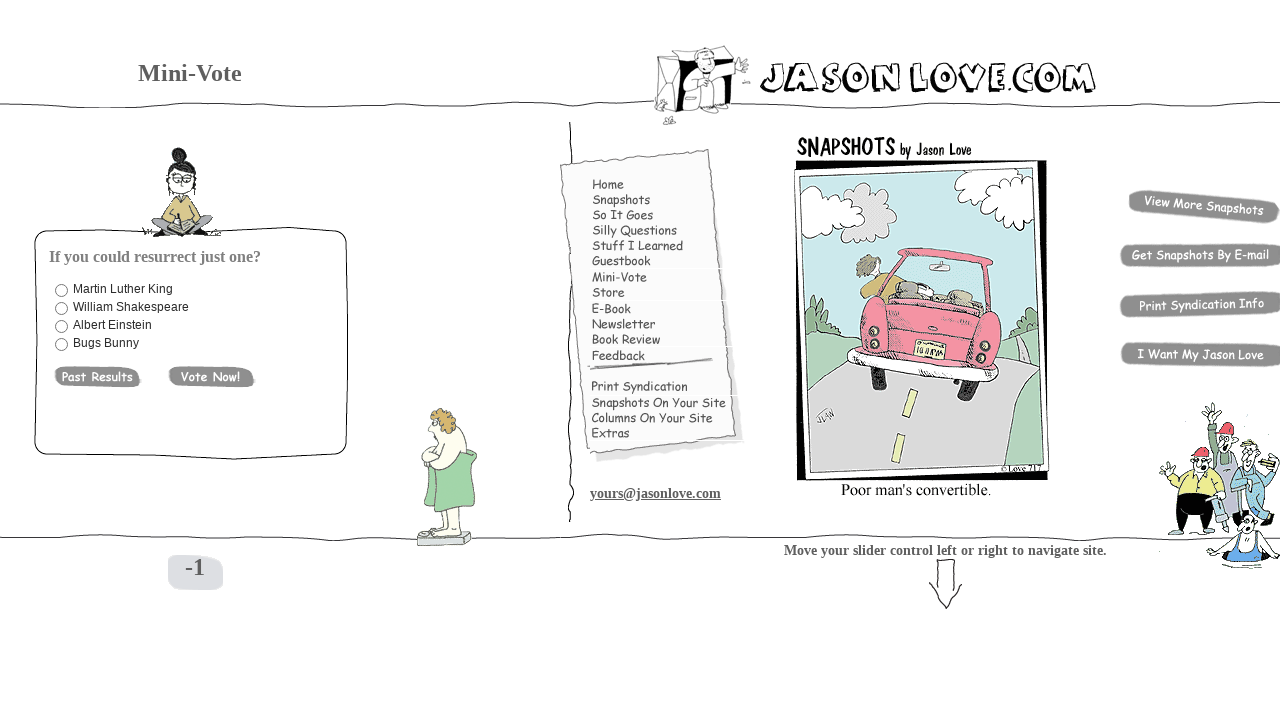